Tests double-clicking on text within an iframe to change its color style

Starting URL: https://www.w3schools.com/tags/tryit.asp?filename=tryhtml5_ev_ondblclick2

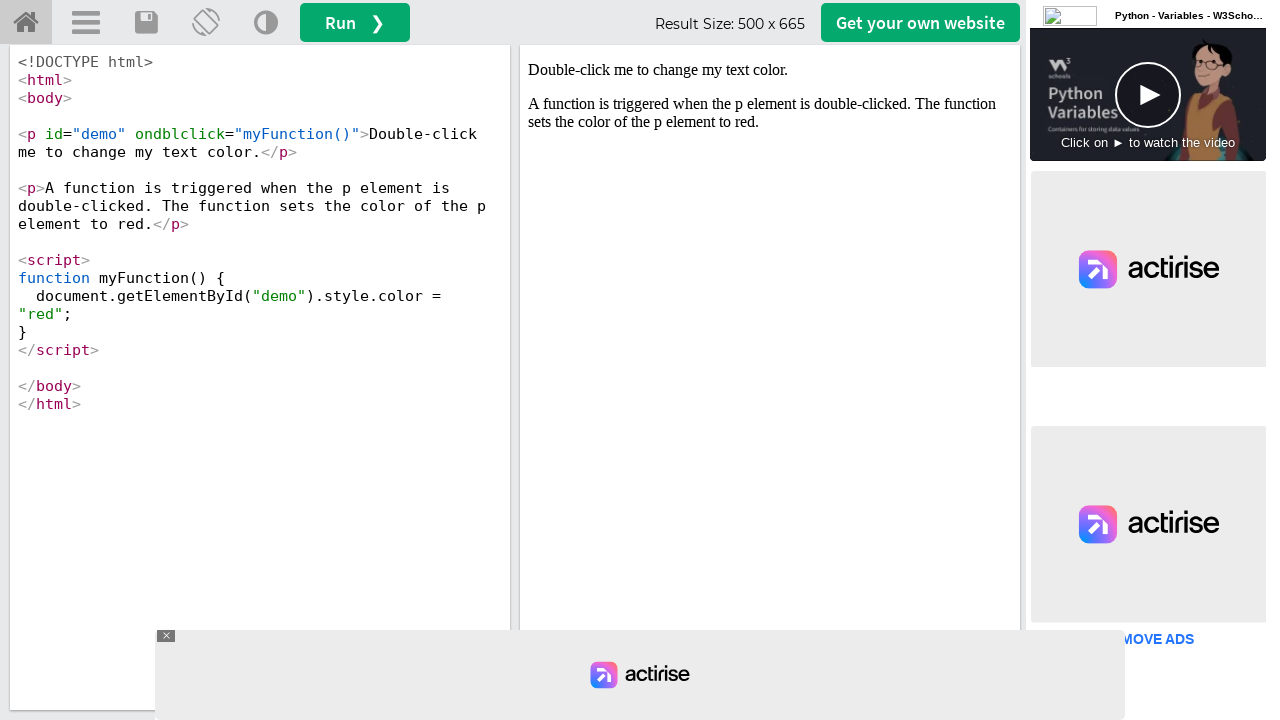

Located iframe with ID 'iframeResult'
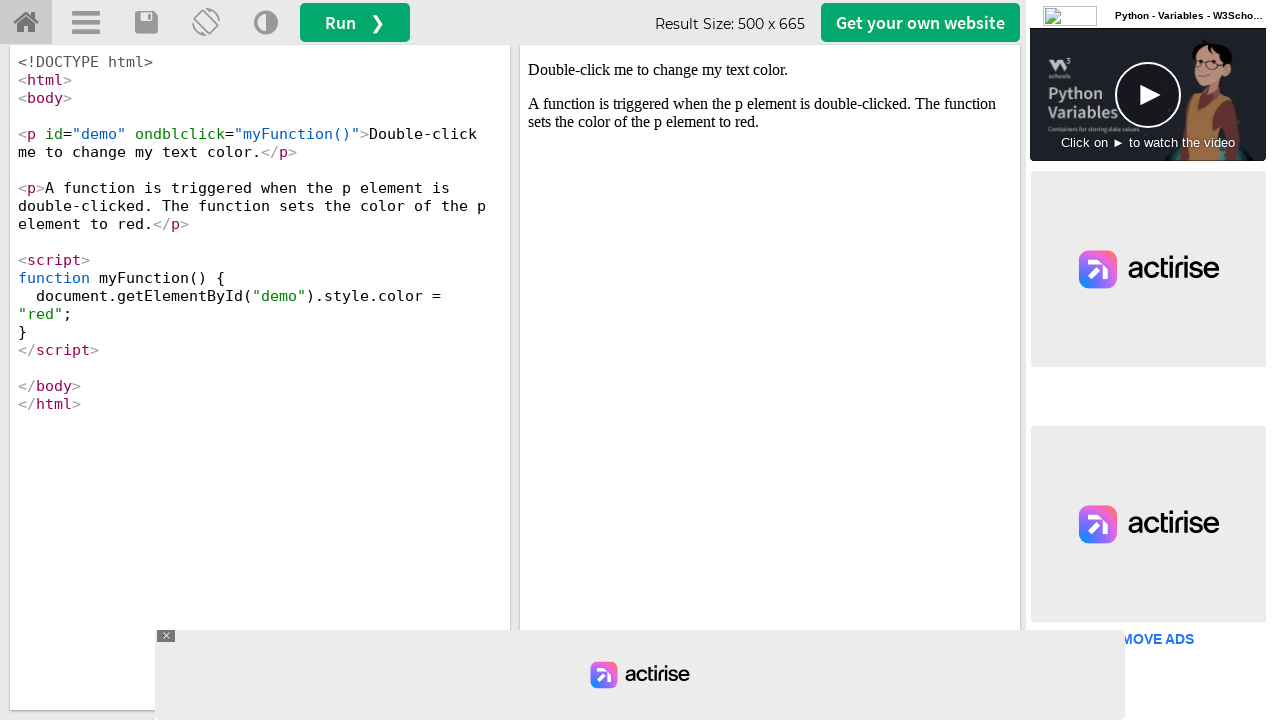

Double-clicked on demo text element to trigger color change at (770, 70) on #iframeResult >> internal:control=enter-frame >> #demo
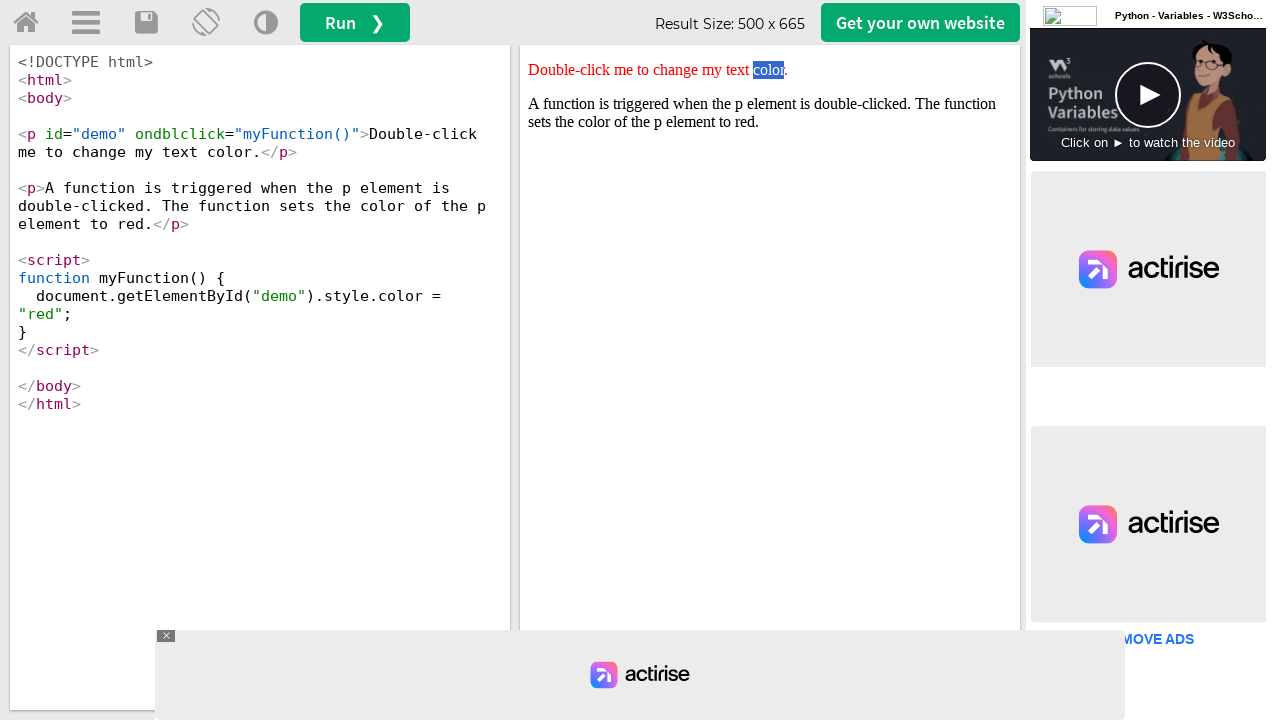

Located demo element to verify style attribute
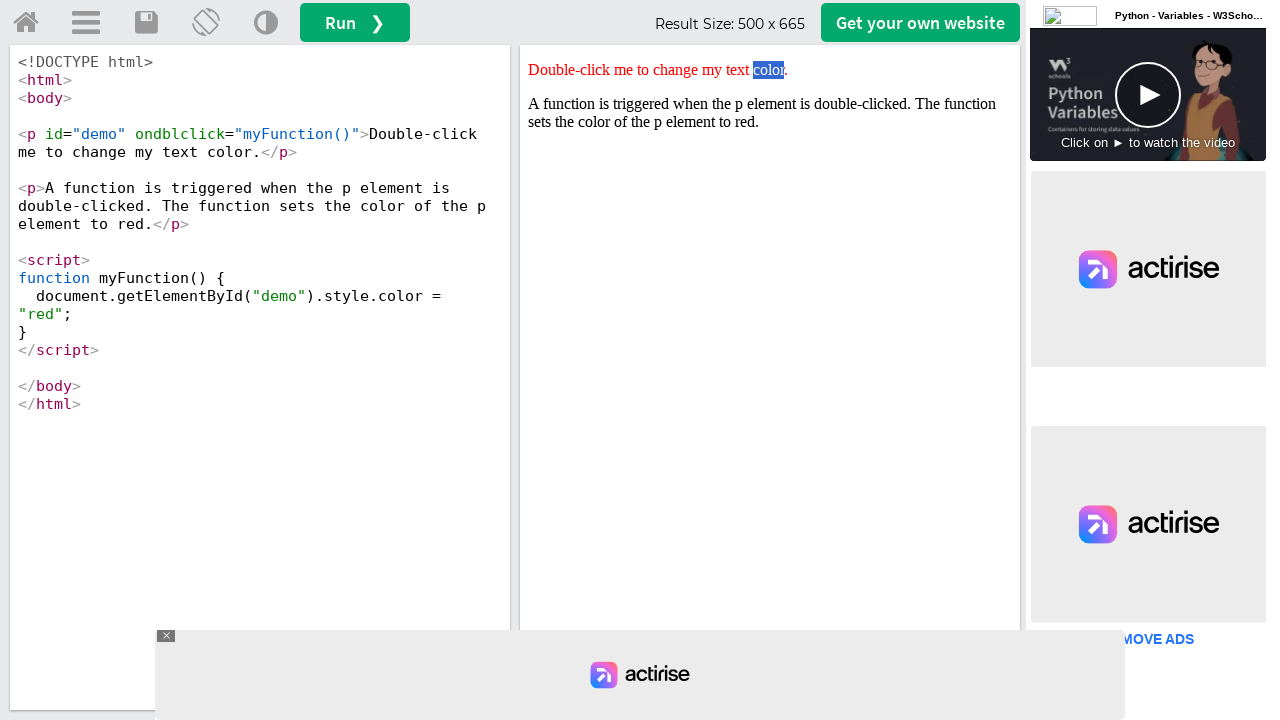

Verified that demo element style contains red color
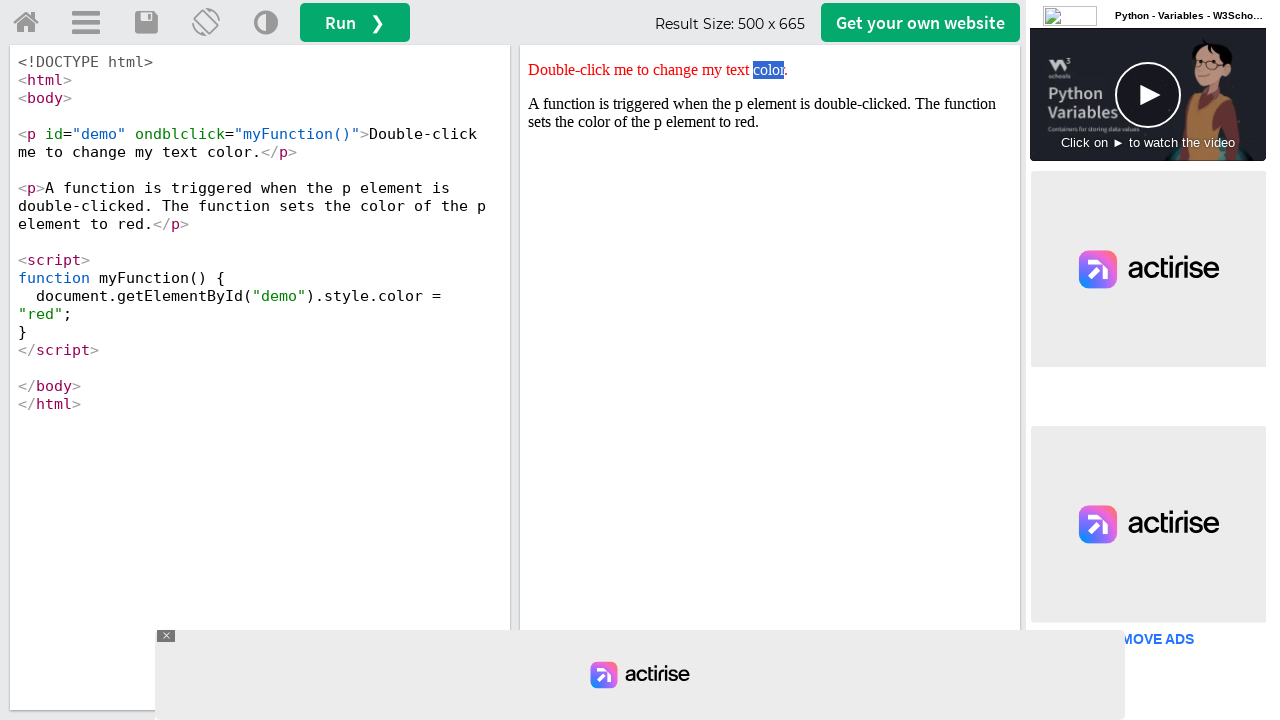

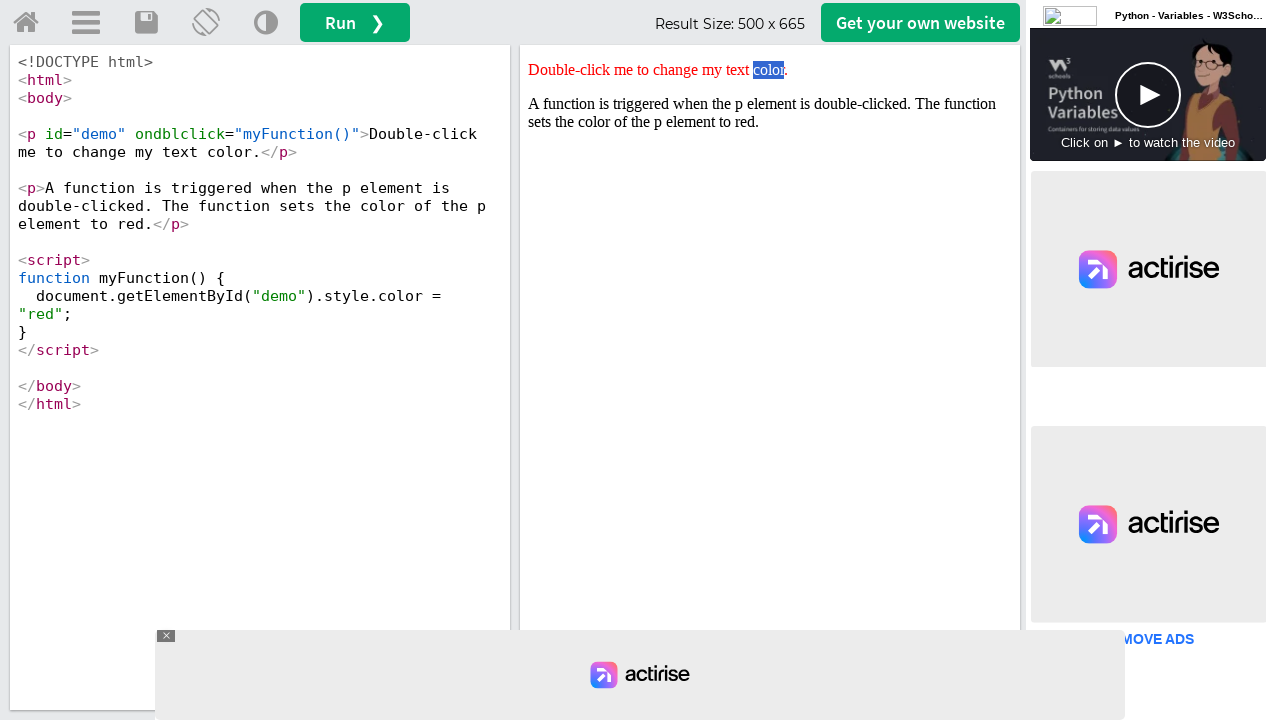